Tests dynamic control functionality by clicking the enable button, verifying the enabled message appears, and confirming the textbox becomes enabled

Starting URL: https://the-internet.herokuapp.com/dynamic_controls

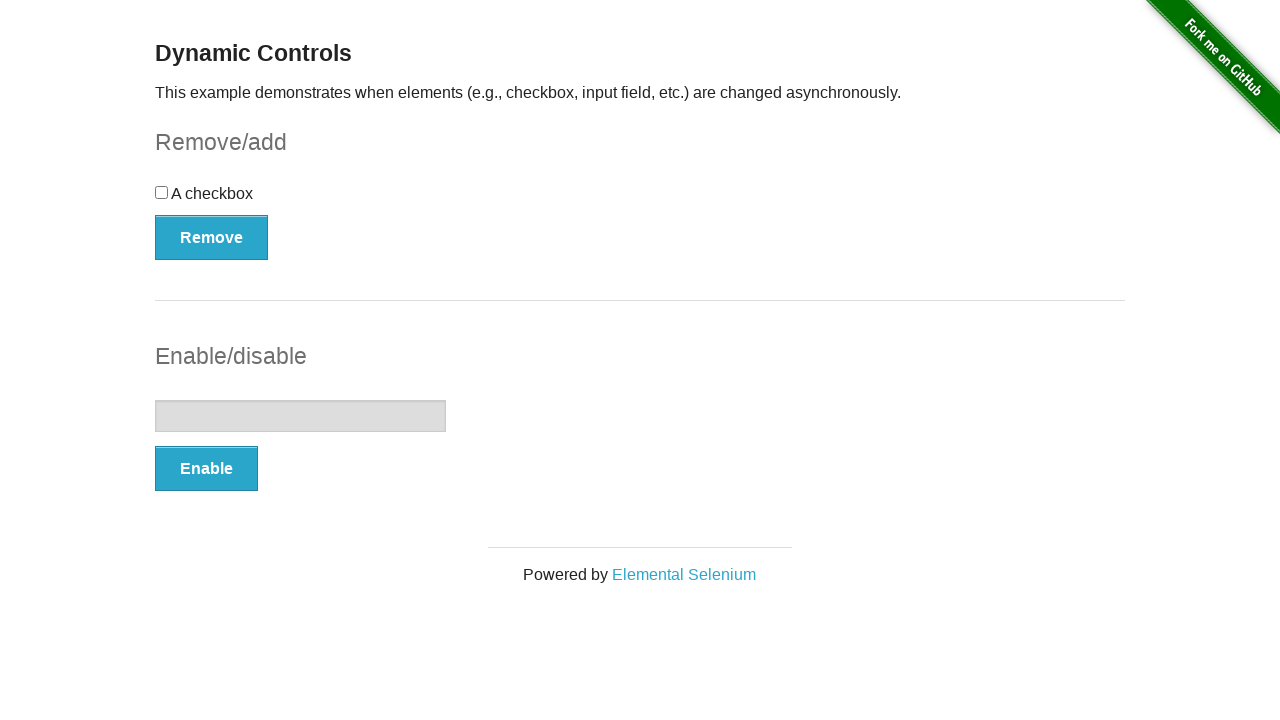

Clicked the Enable button to enable the textbox at (206, 469) on button:text('Enable')
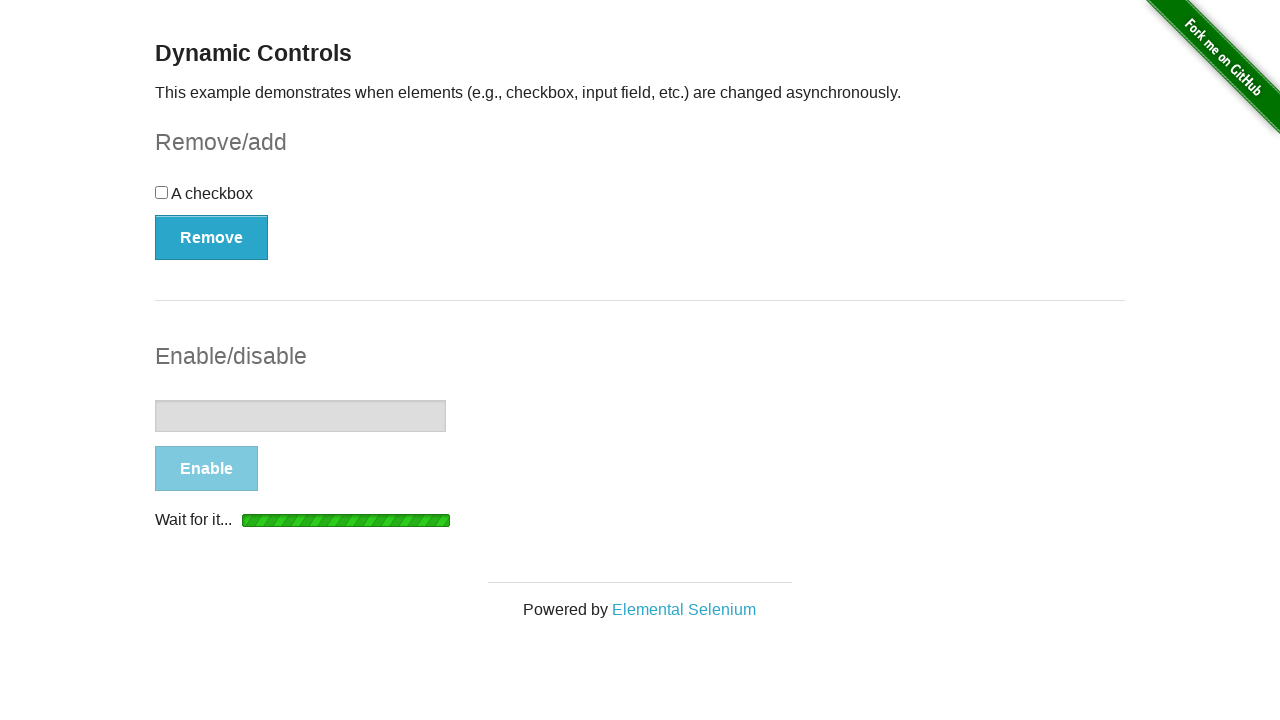

Waited for and found the enabled message element
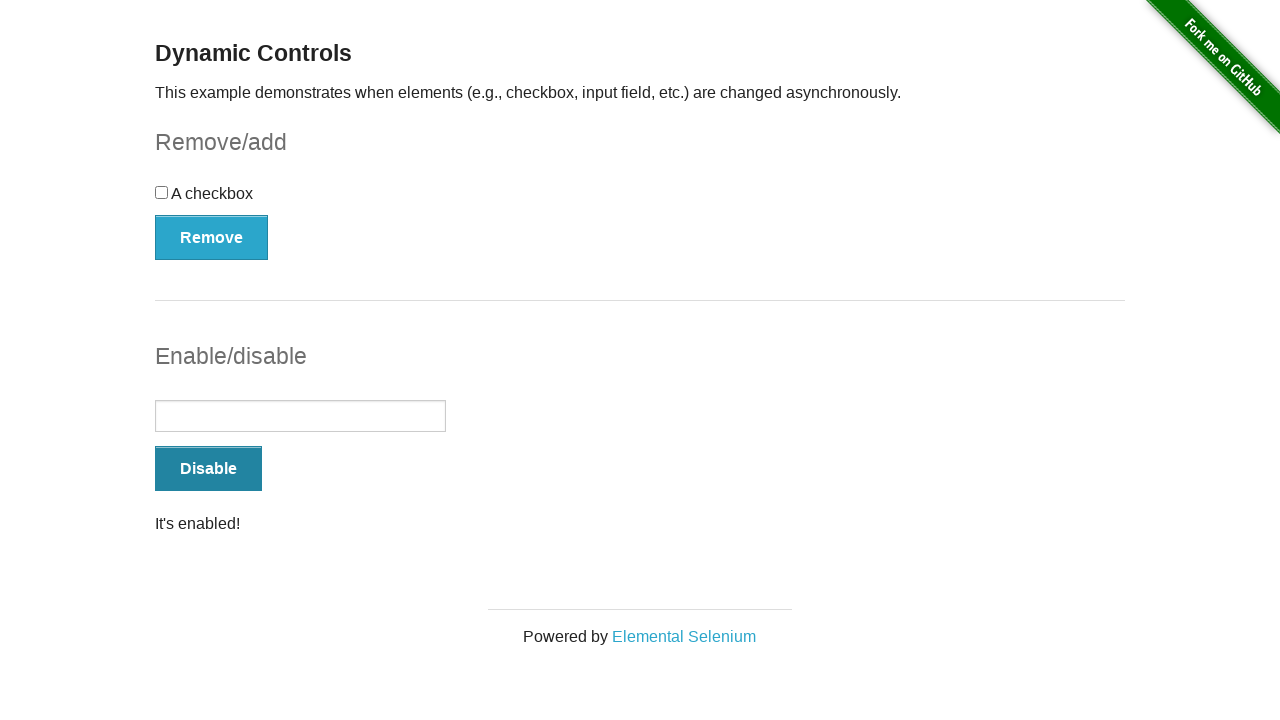

Verified that the message displays 'It's enabled!'
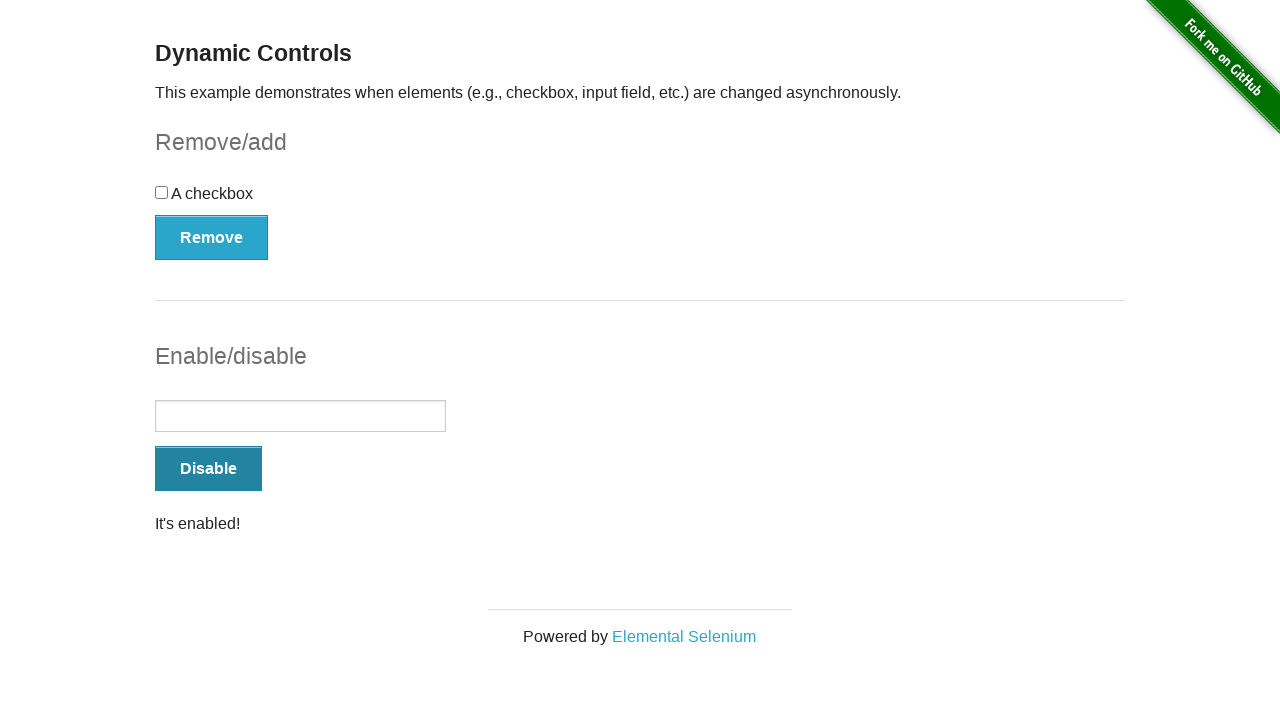

Located the textbox input element
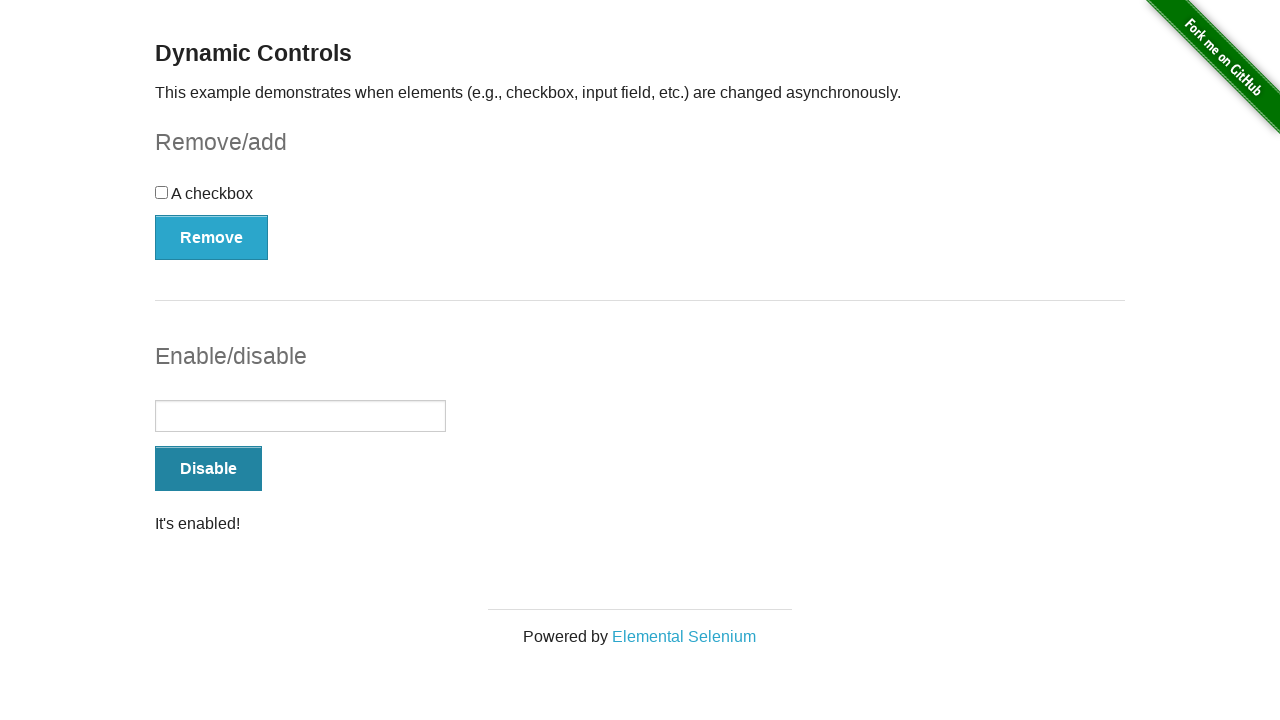

Verified that the textbox is enabled
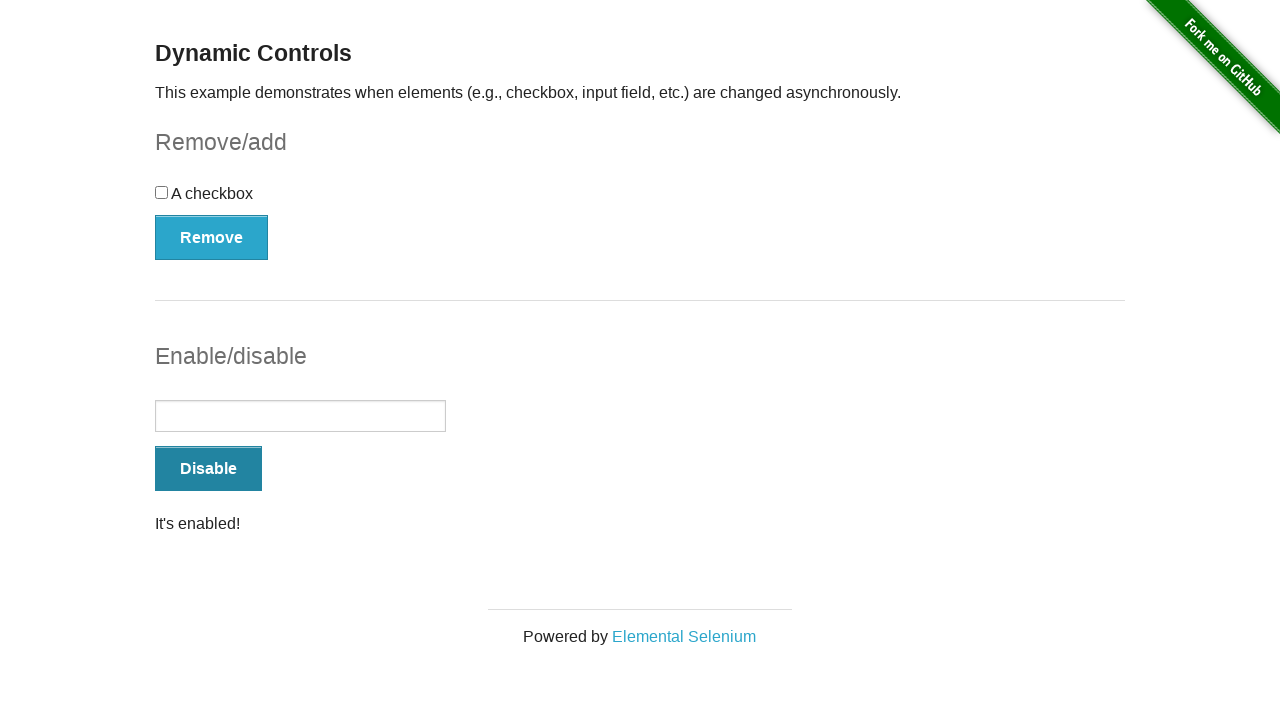

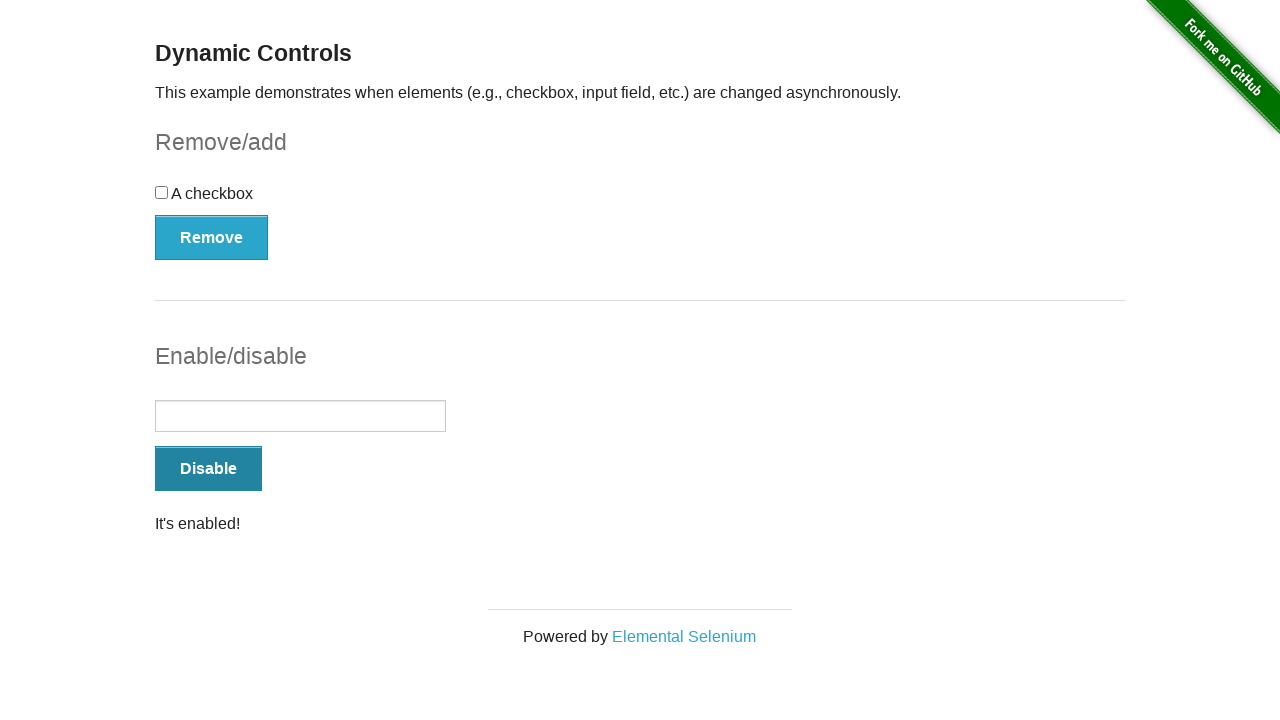